Navigates to OrangeHRM demo login page and verifies that the company logo is displayed

Starting URL: https://opensource-demo.orangehrmlive.com/web/index.php/auth/login

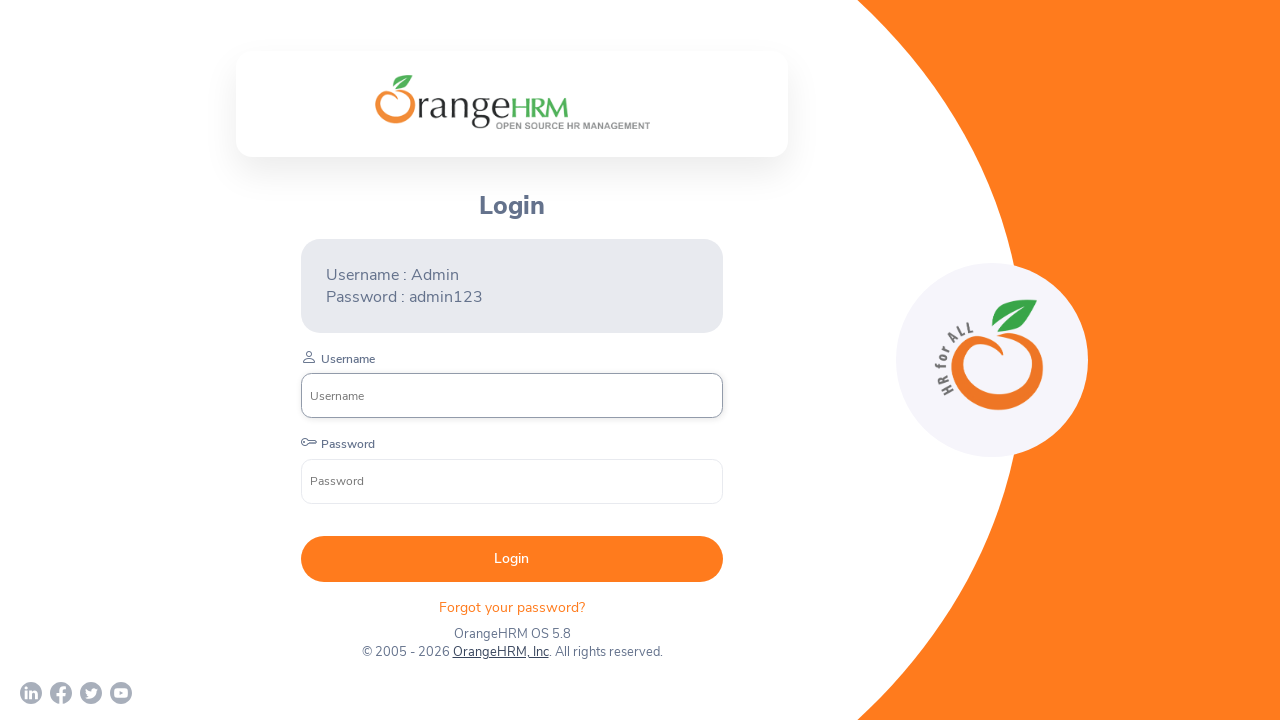

Navigated to OrangeHRM demo login page
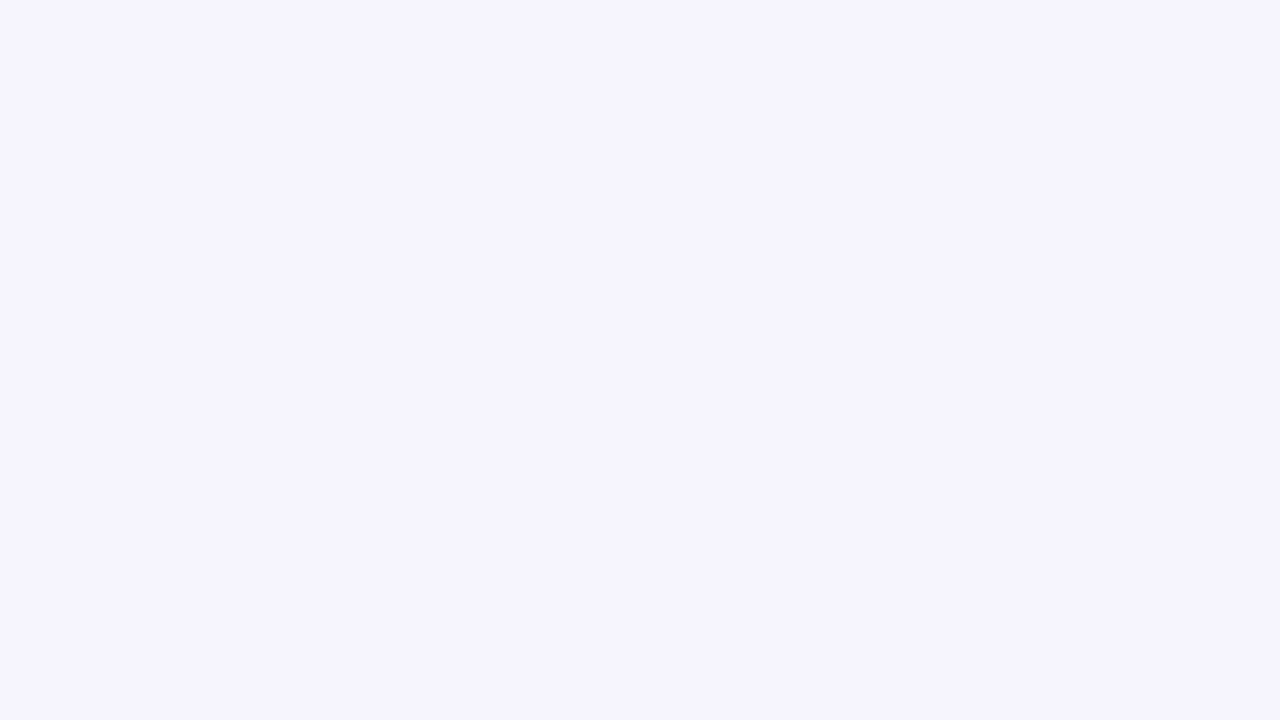

Company logo element loaded and became available
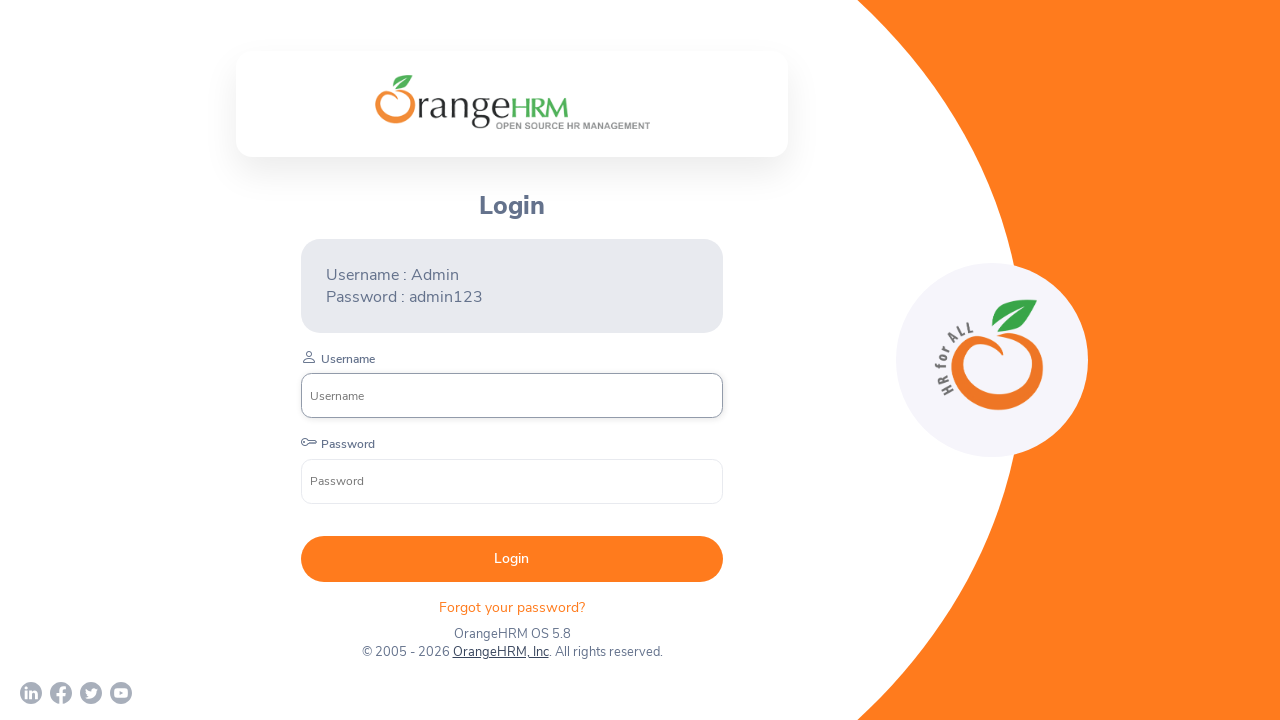

Verified that company logo is visible on the page
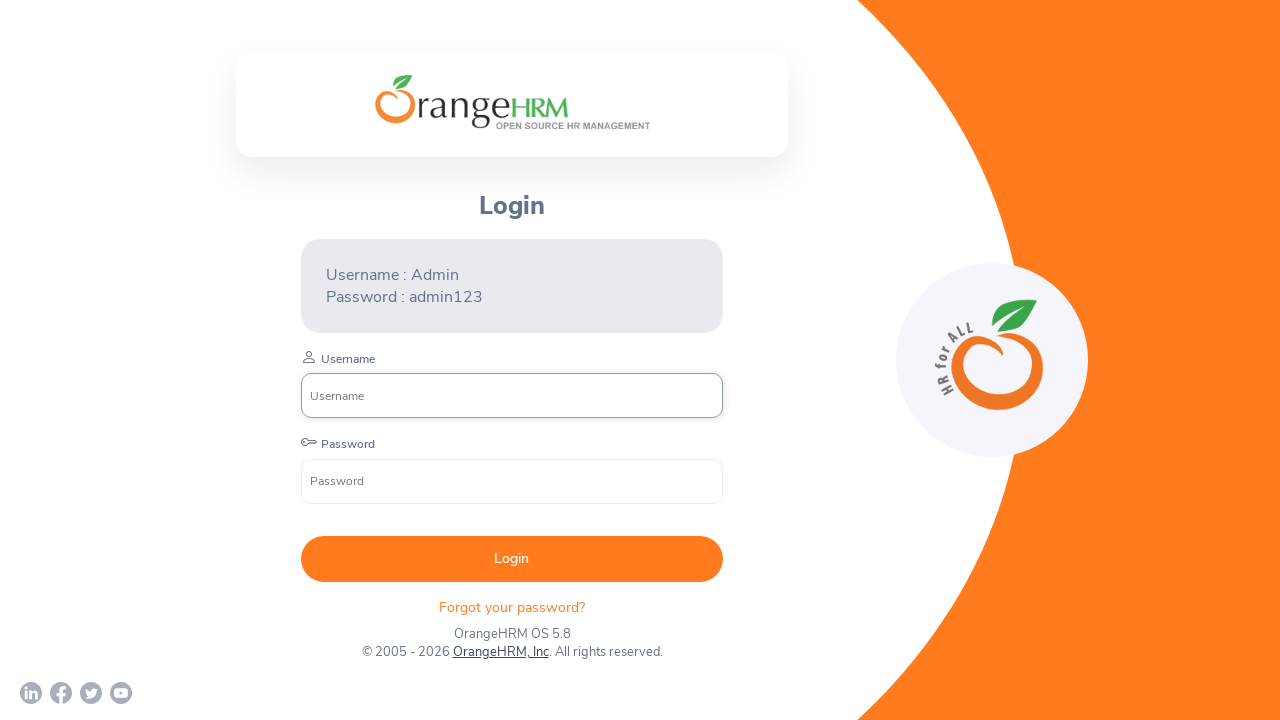

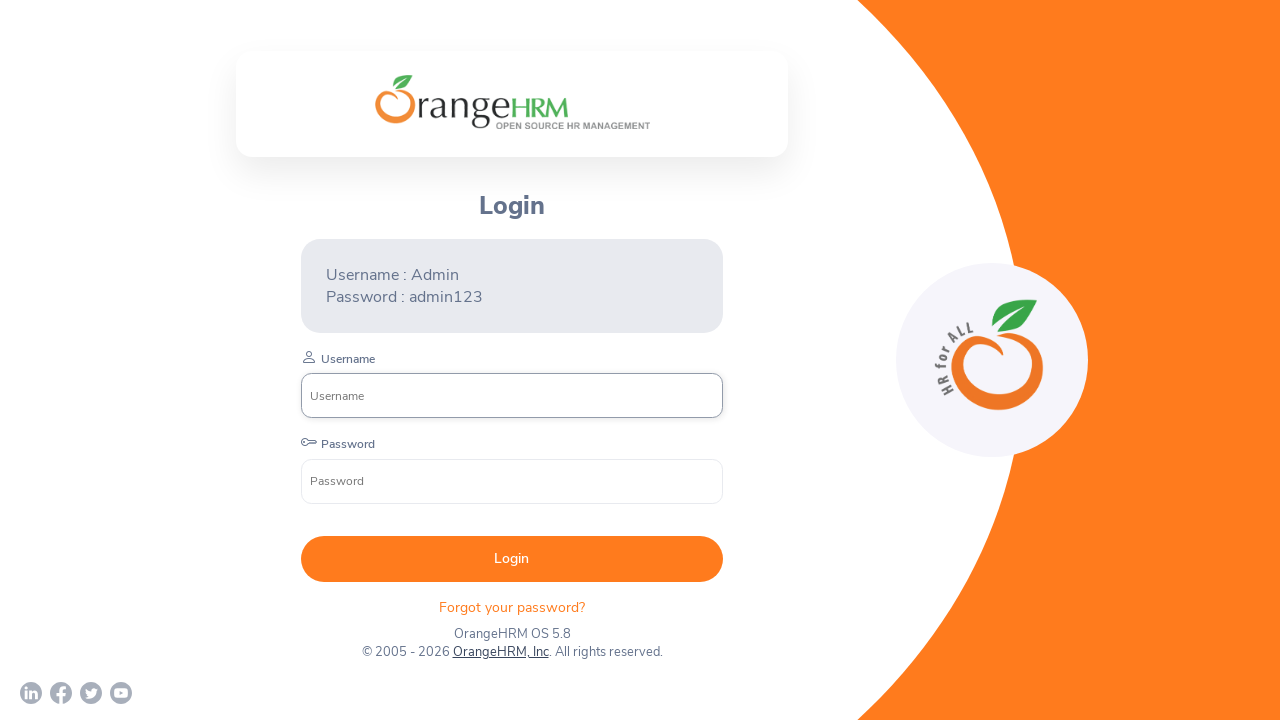